Tests dynamic controls by removing/adding a checkbox and enabling/disabling a text input field.

Starting URL: https://the-internet.herokuapp.com/dynamic_controls

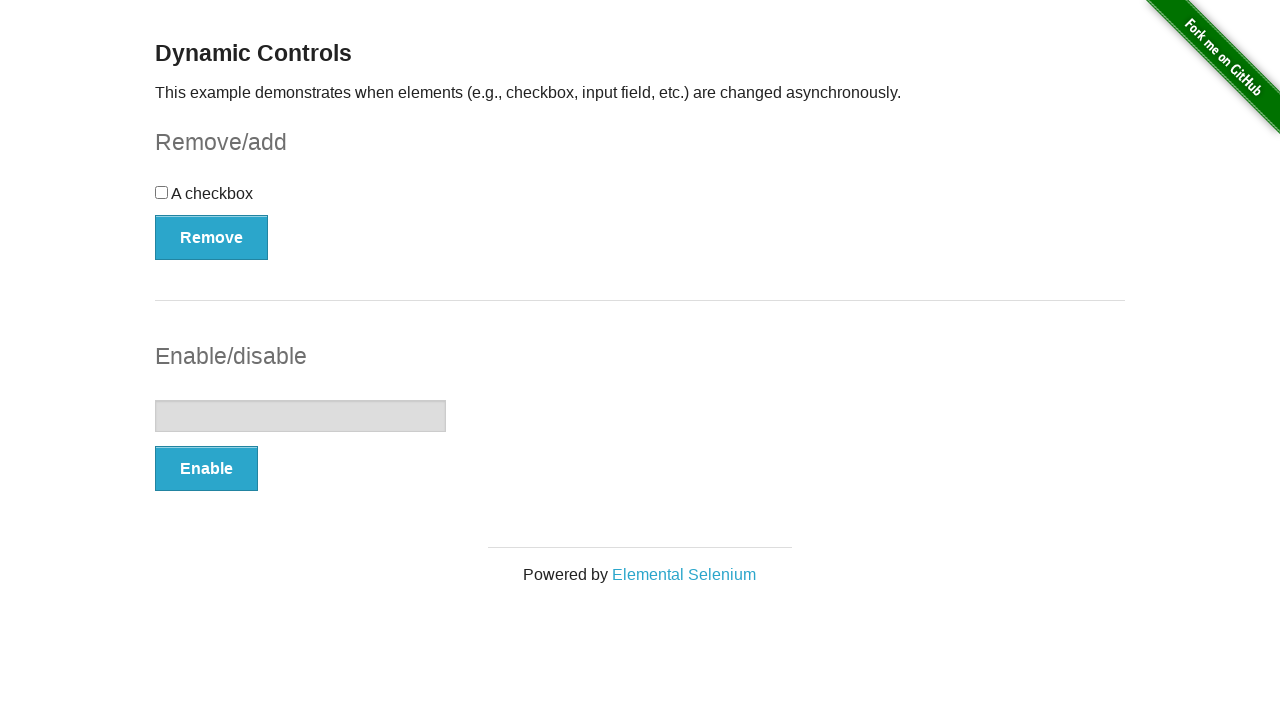

Clicked Remove button to remove checkbox at (212, 237) on button:has-text('Remove')
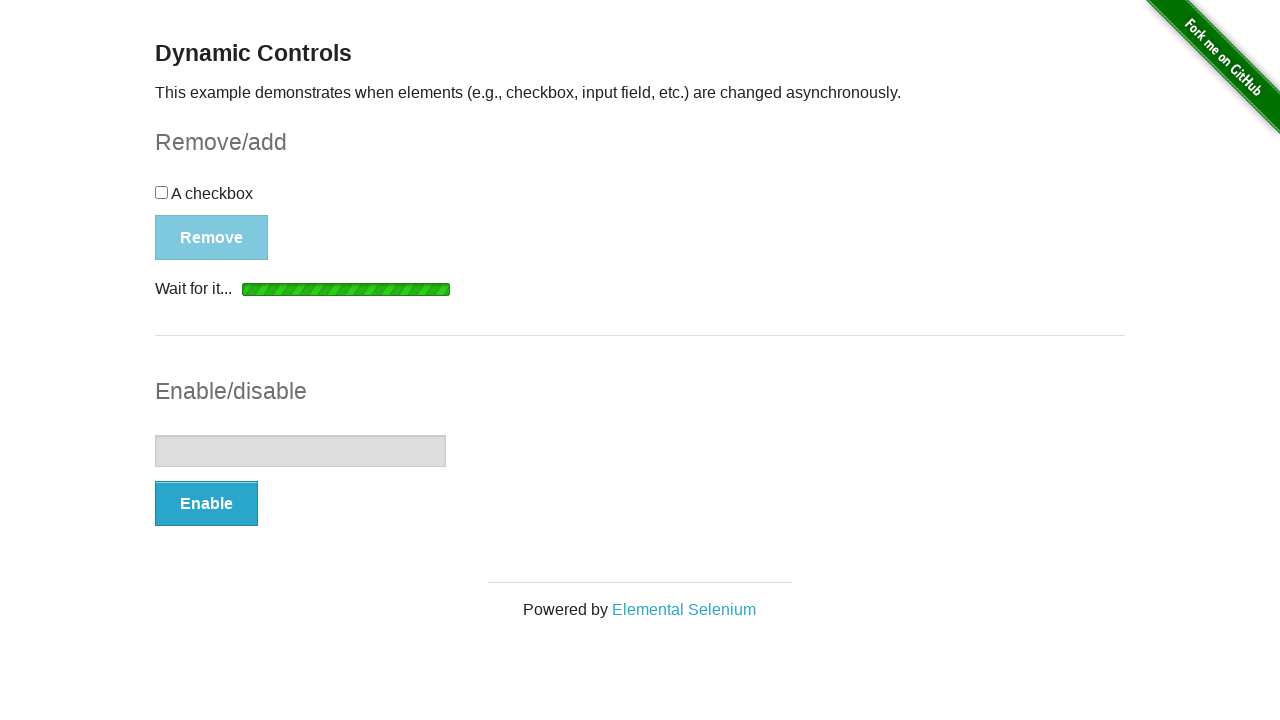

Waited for checkbox to be hidden
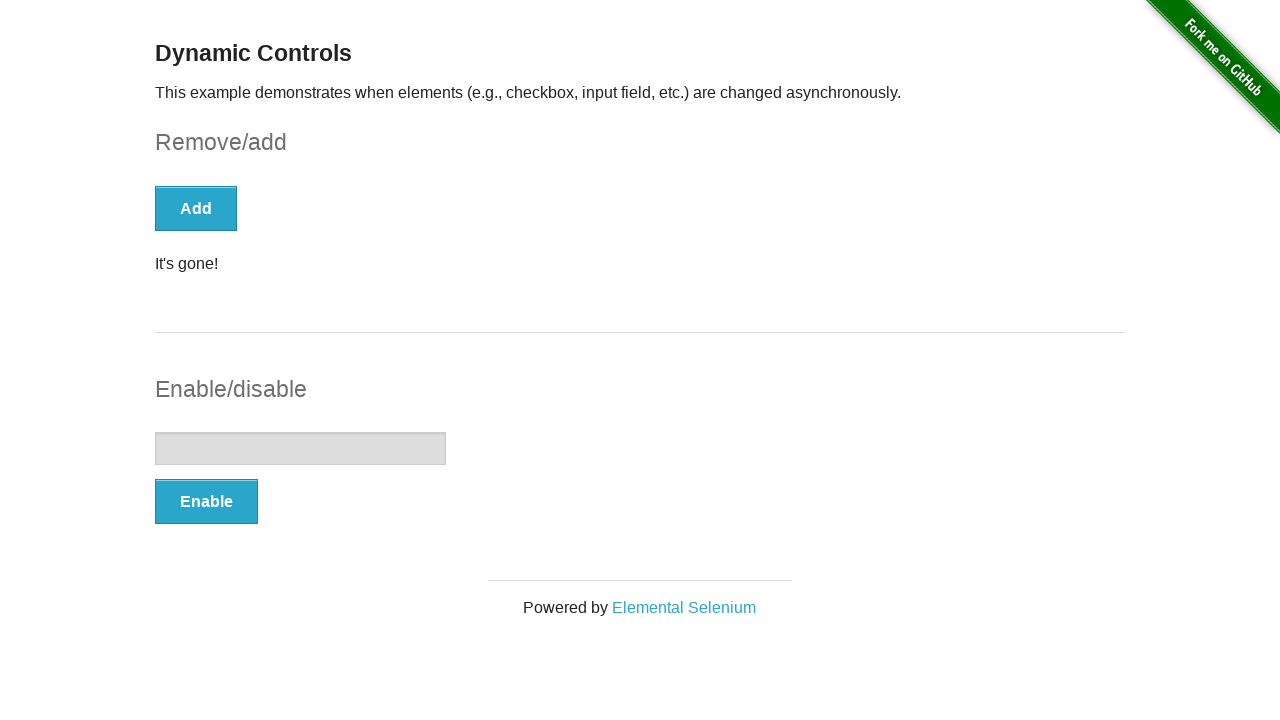

Waited for message element to appear after removing checkbox
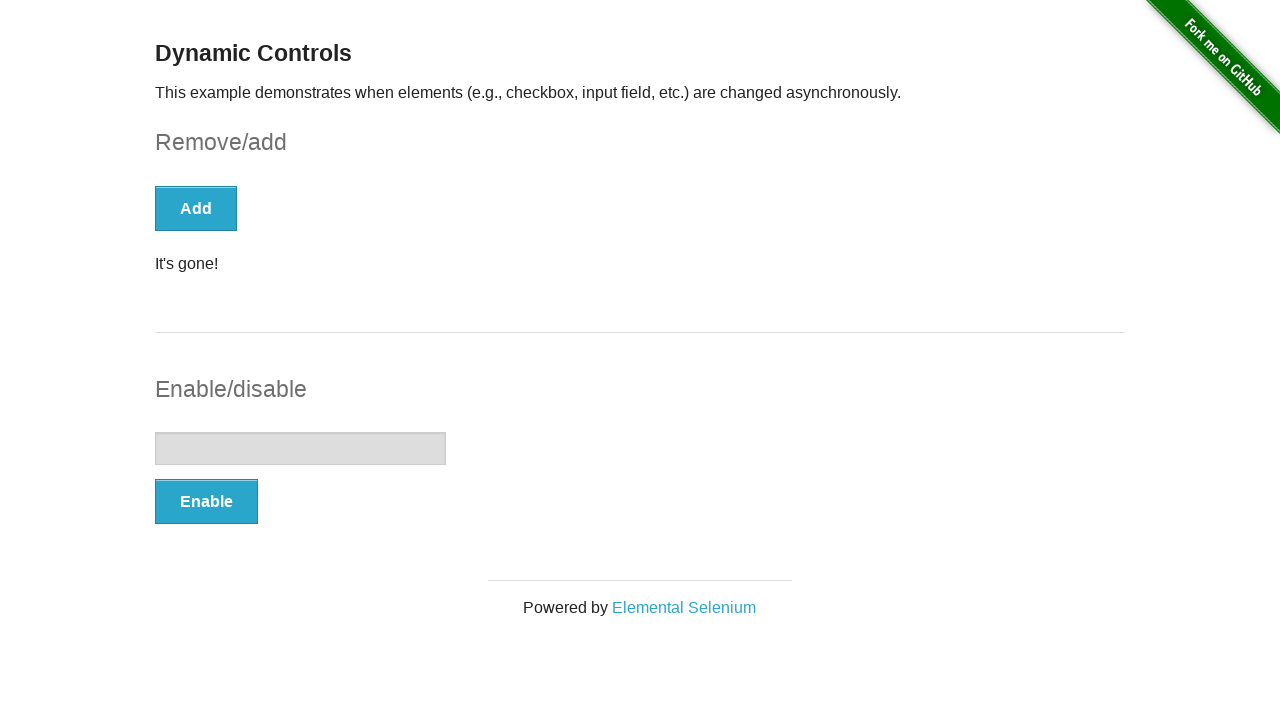

Clicked Add button to add checkbox back at (196, 208) on button:has-text('Add')
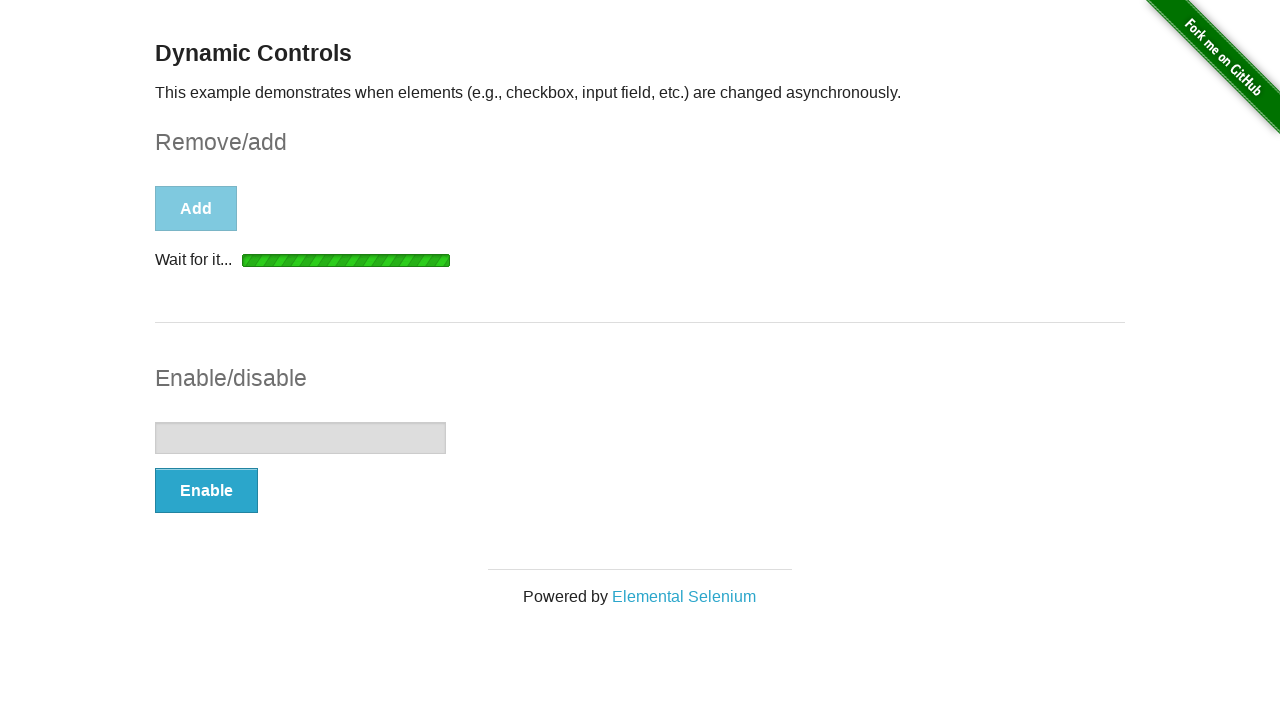

Waited for message element to appear after adding checkbox
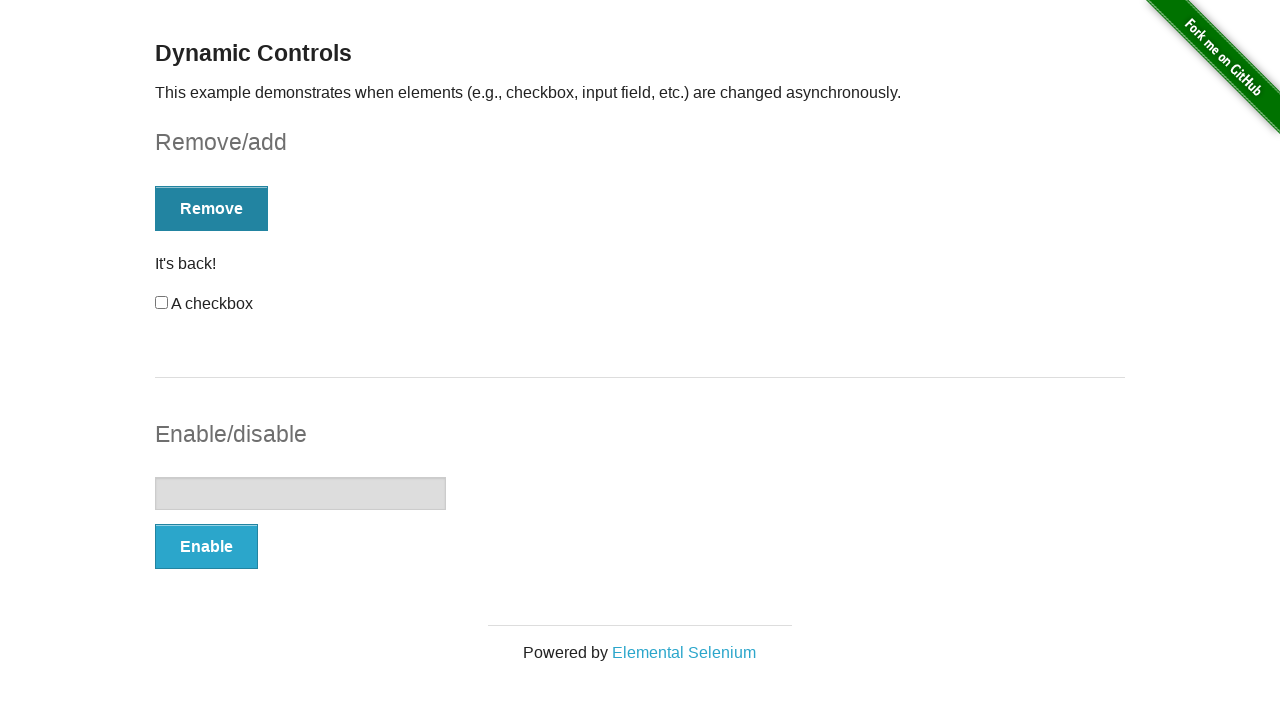

Waited for checkbox to be visible
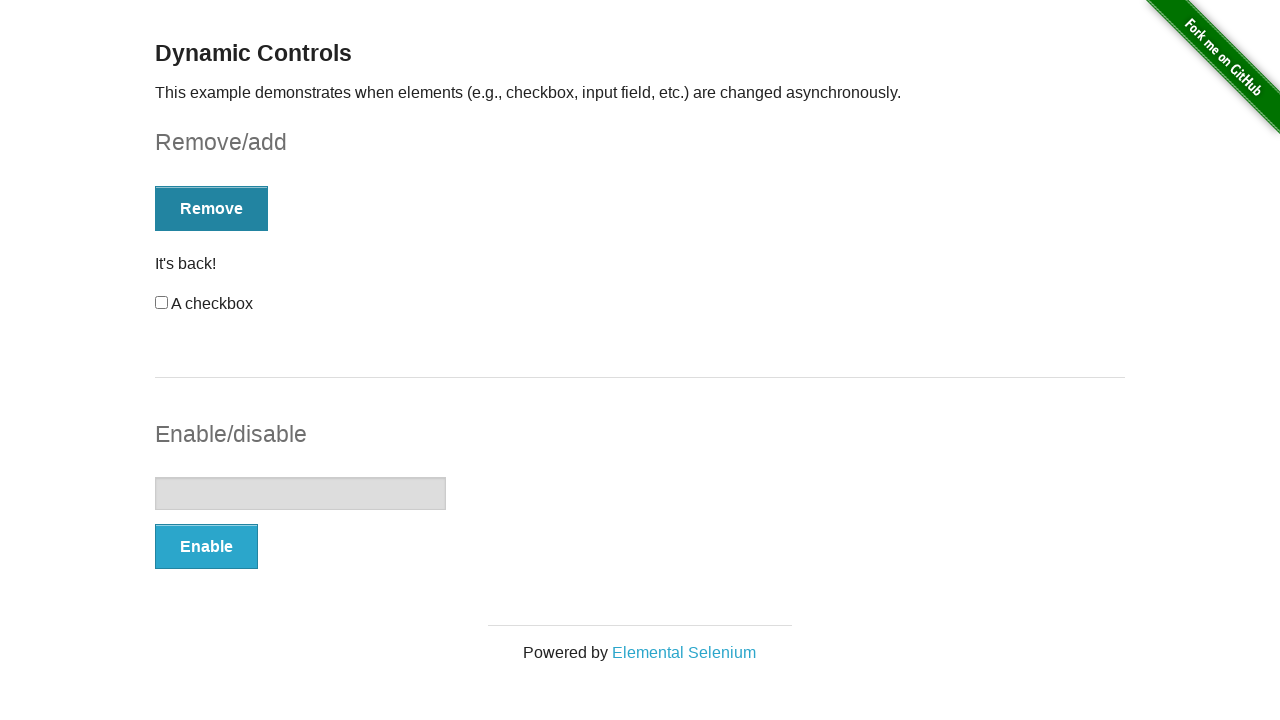

Clicked Enable button to enable text input at (206, 546) on button:has-text('Enable')
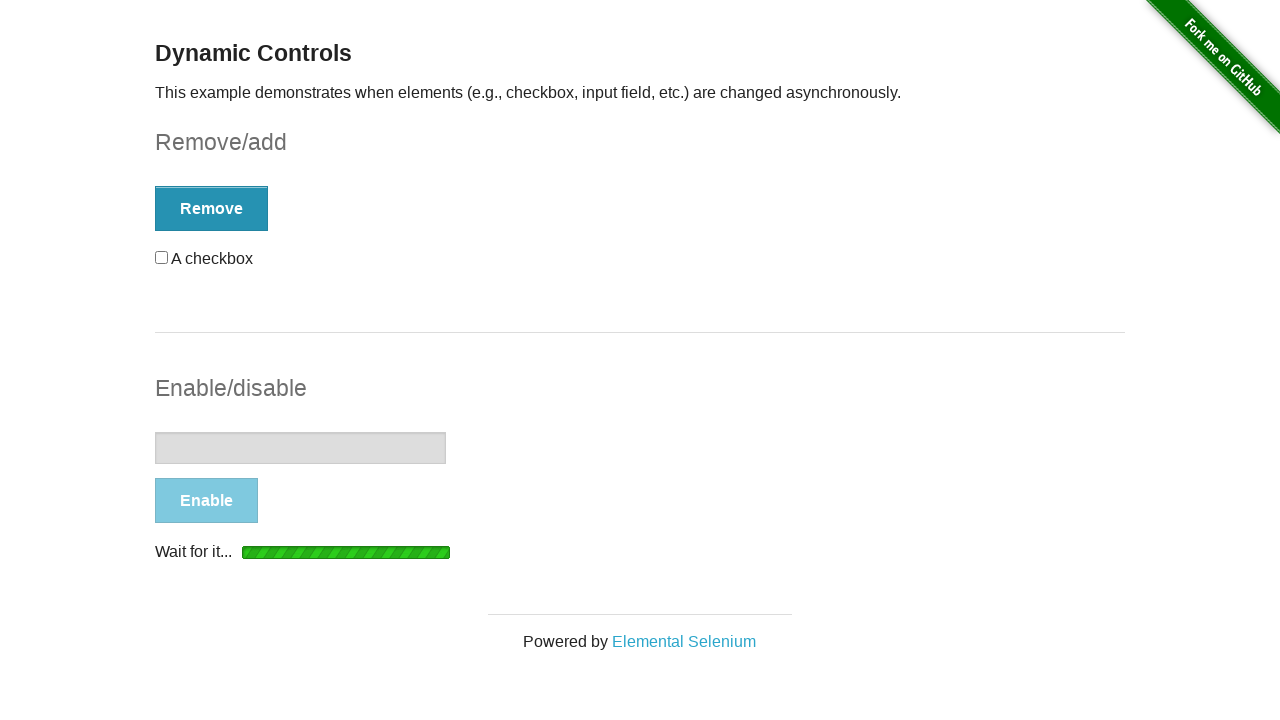

Waited for message element to appear after enabling text input
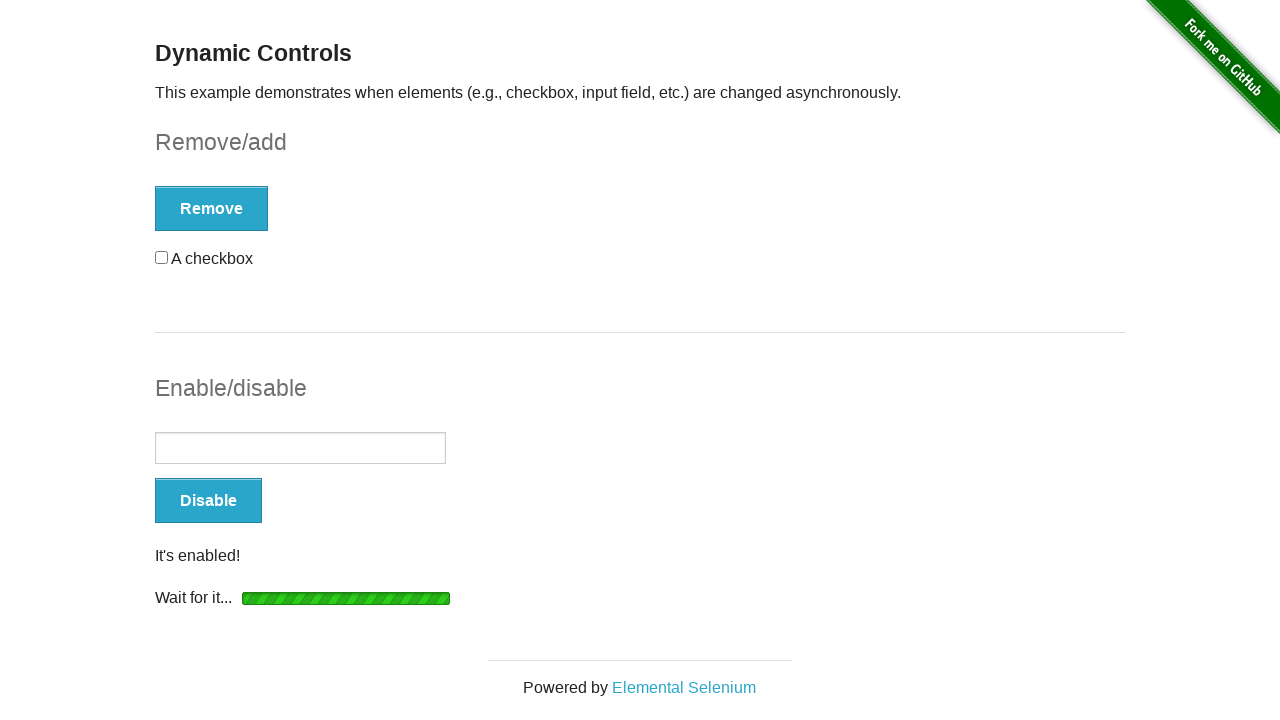

Verified text input is enabled
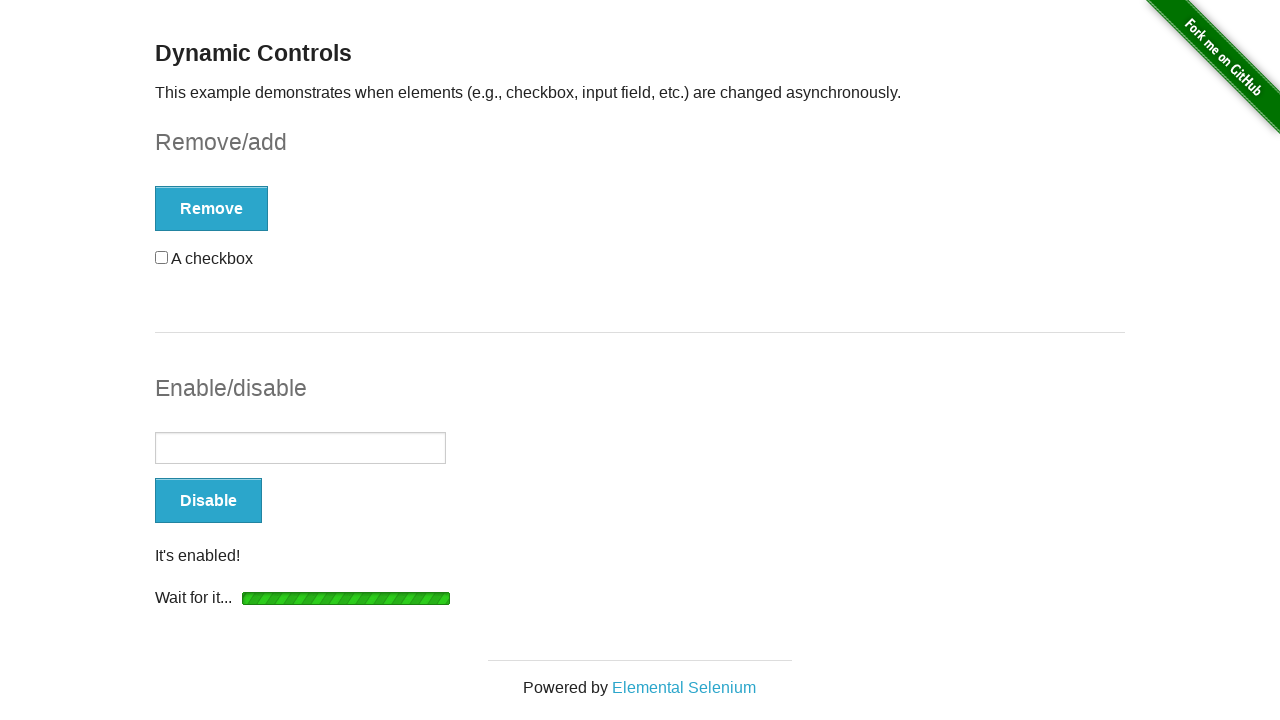

Clicked Disable button to disable text input at (208, 501) on button:has-text('Disable')
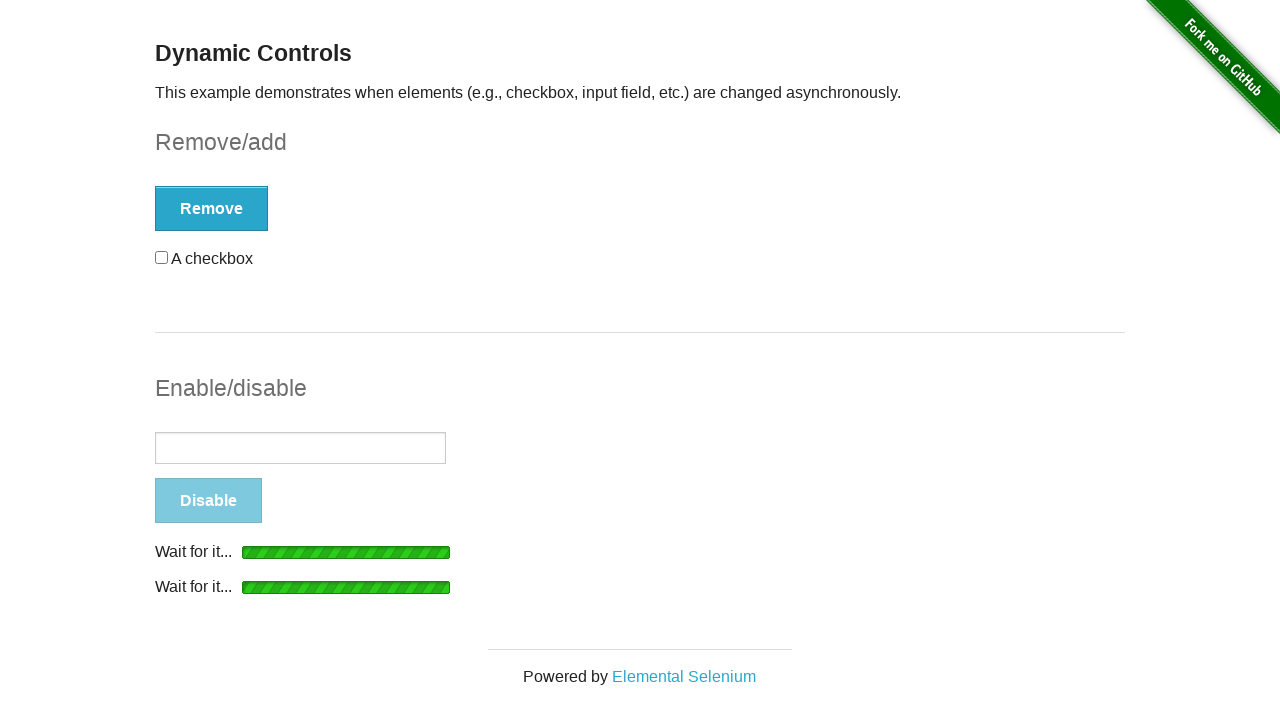

Waited for message element to appear after disabling text input
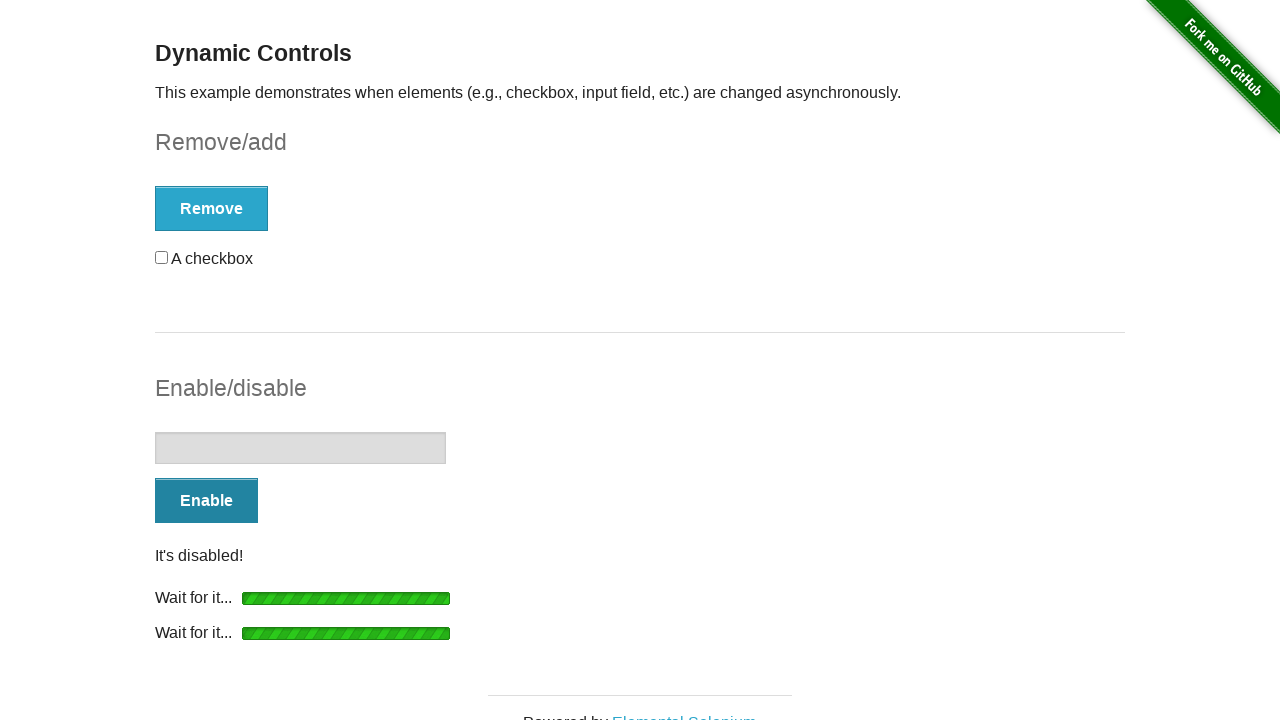

Verified text input is disabled
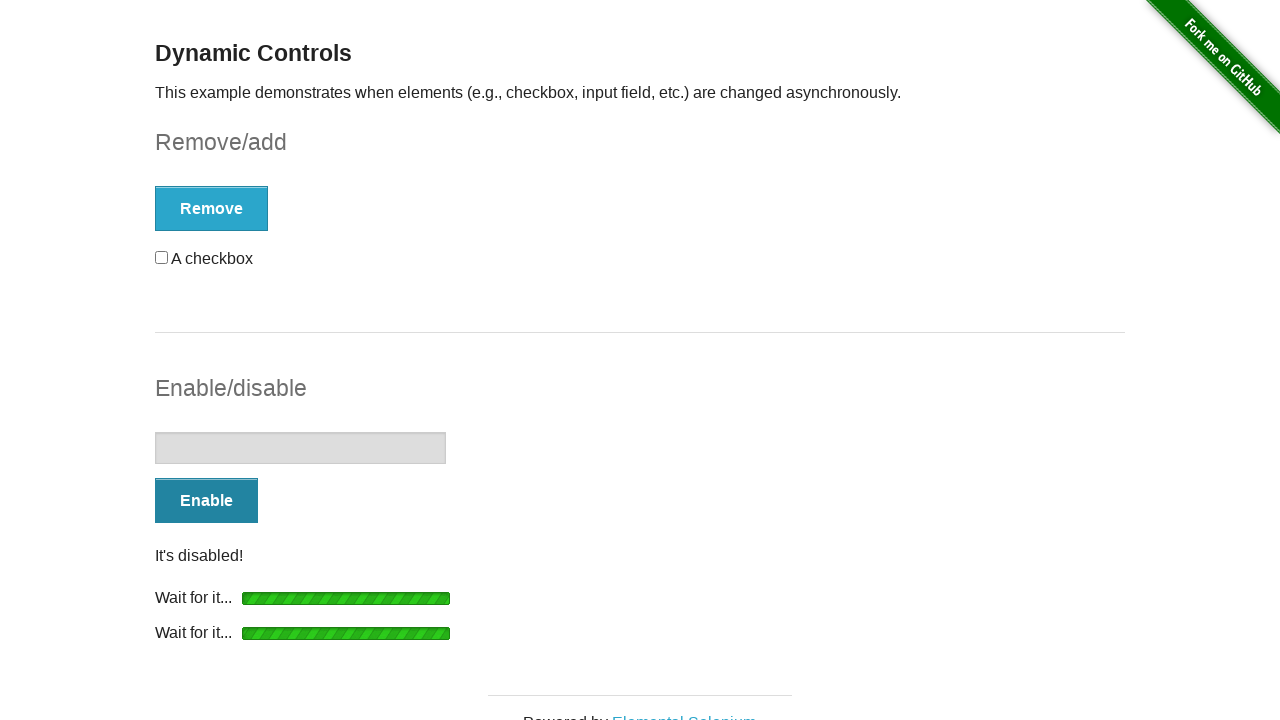

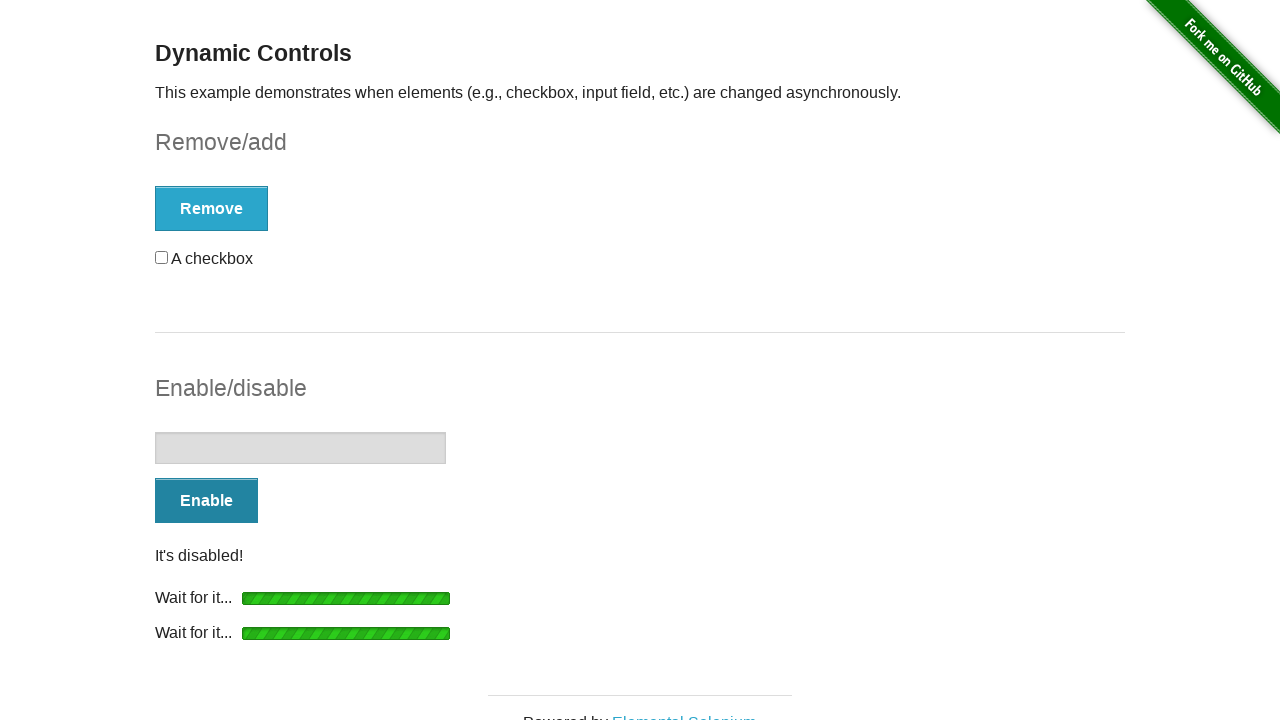